Tests multi-select functionality on a selectable list by clicking a tab to switch views, then using Ctrl+Click to select multiple list items (1st, 3rd, 5th, and 7th items).

Starting URL: http://demo.automationtesting.in/Selectable.html

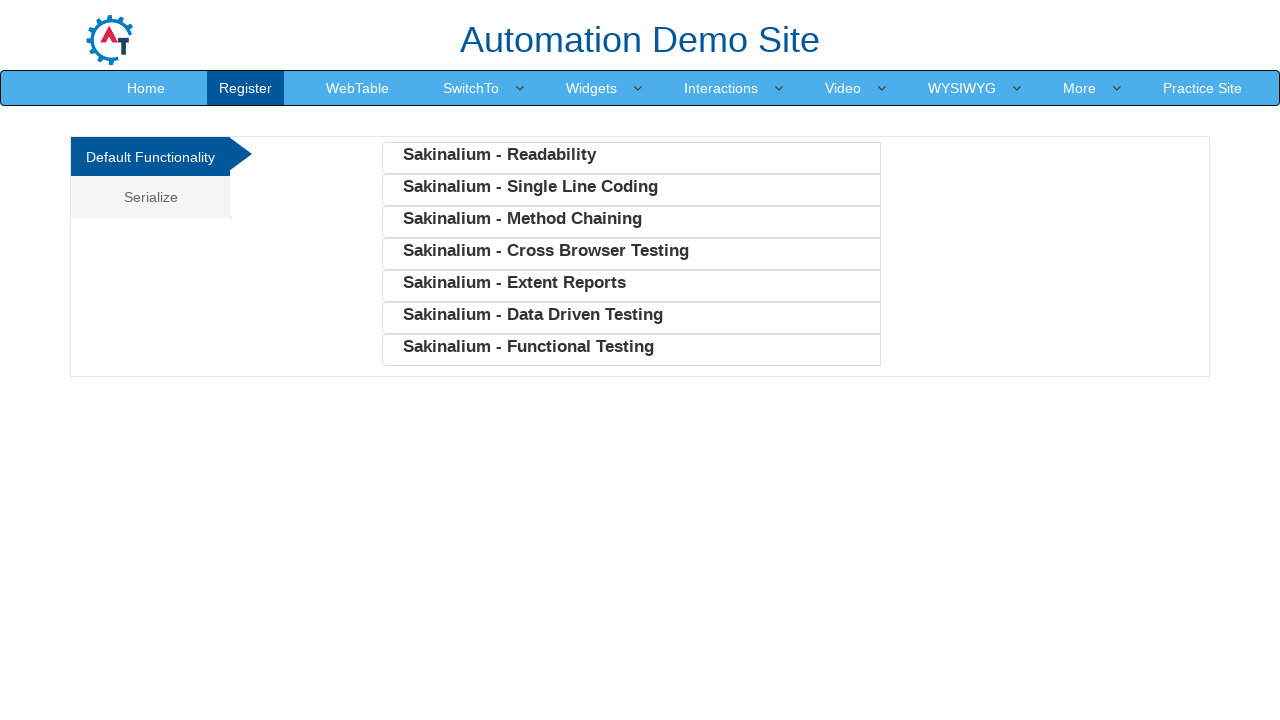

Clicked on the Serialize tab to switch views at (150, 197) on xpath=/html/body/div[1]/div/div/div/div[1]/ul/li[2]/a
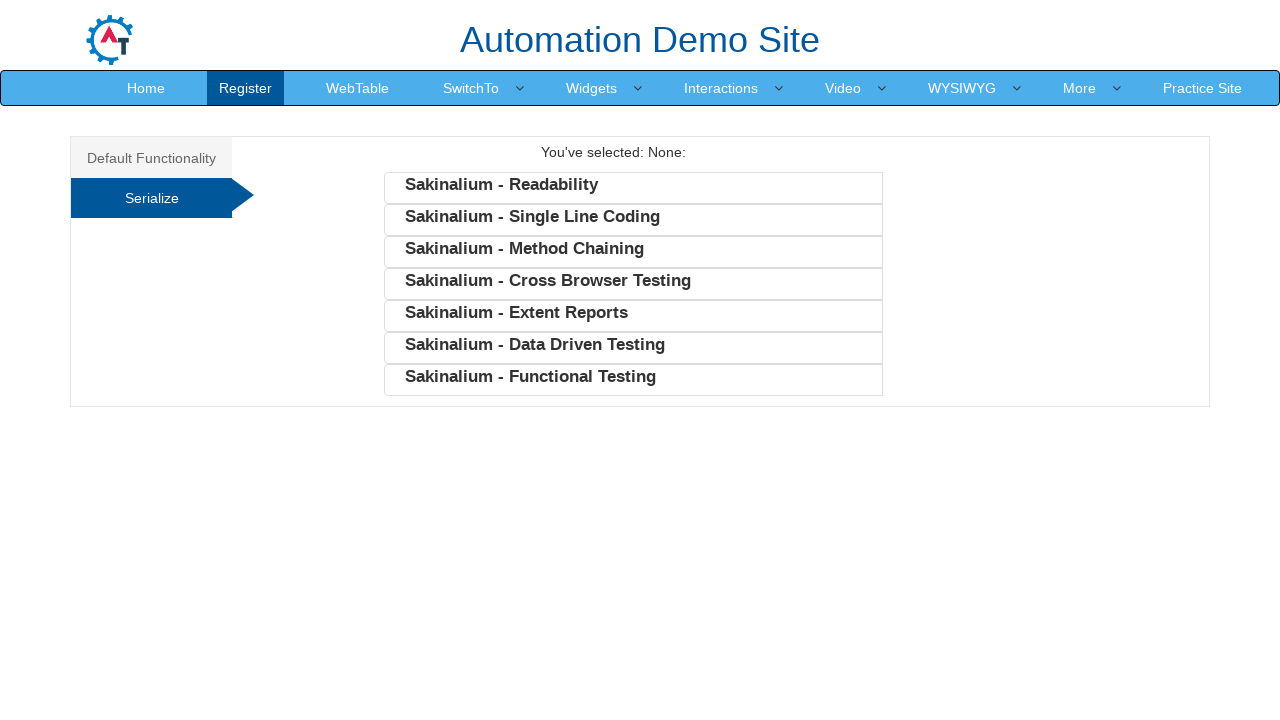

Serialize list items loaded and became visible
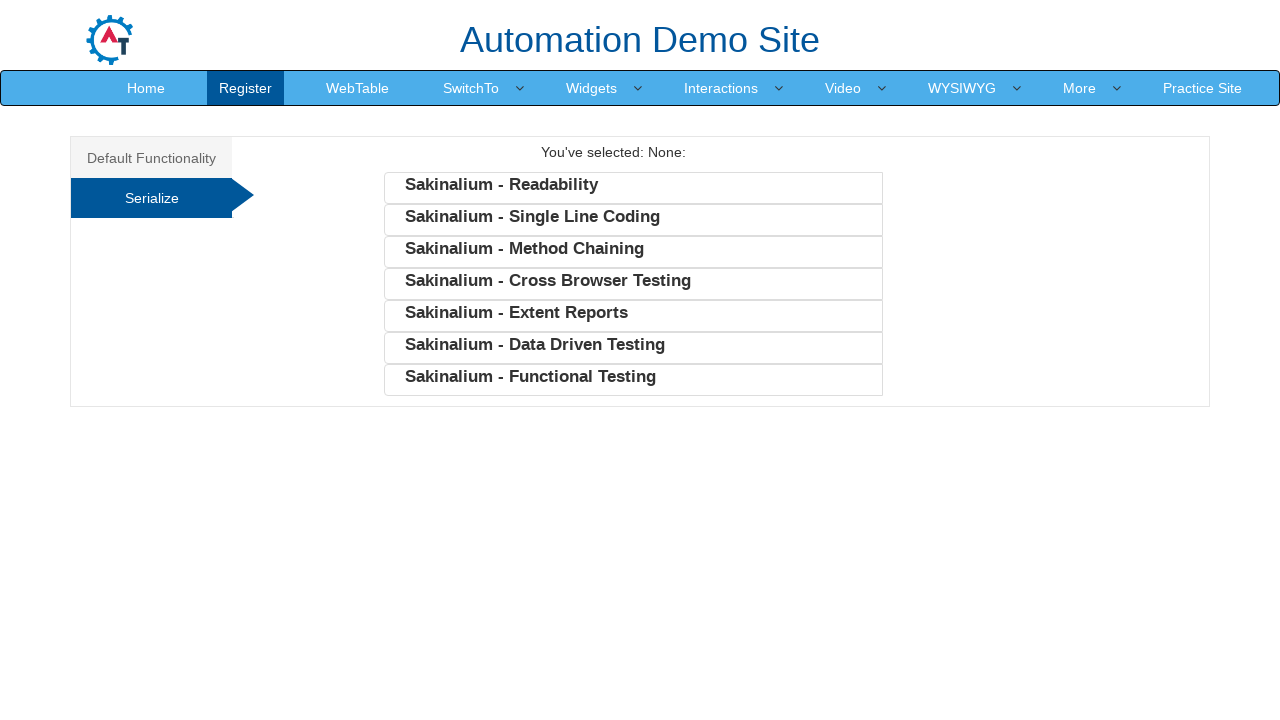

Located all list items in the SerializeFunc list
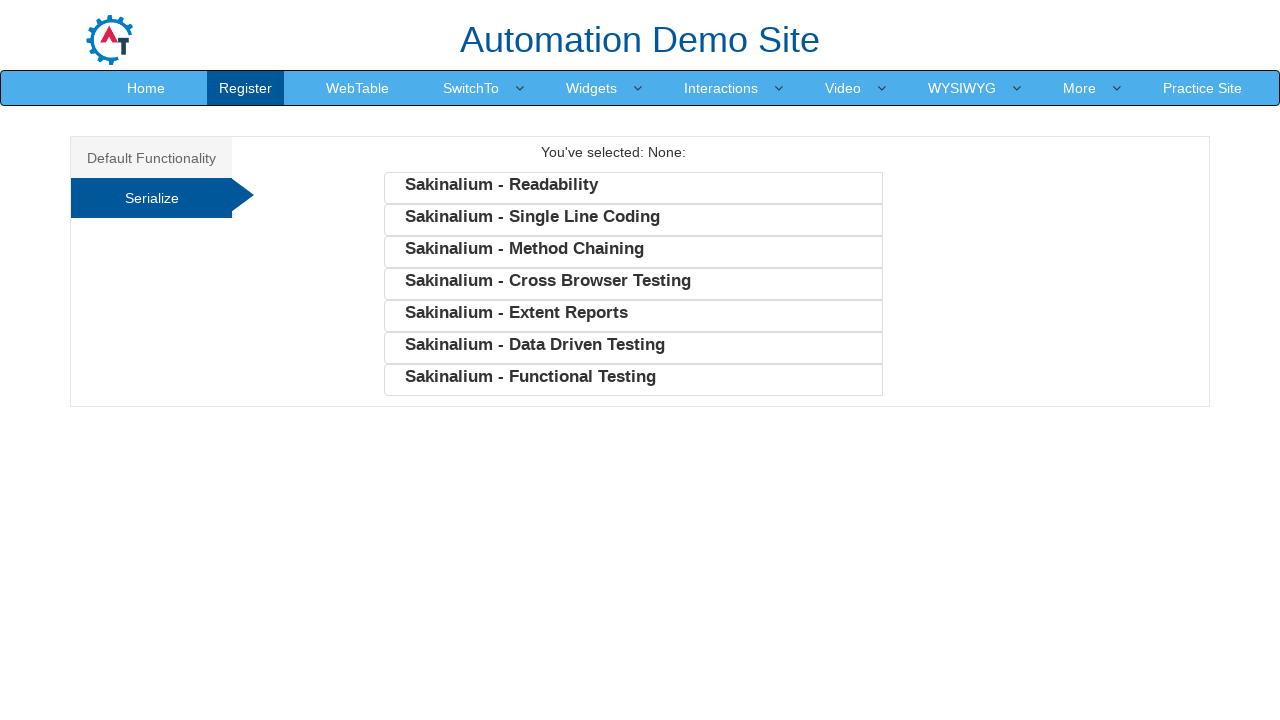

Pressed and held Control key for multi-select
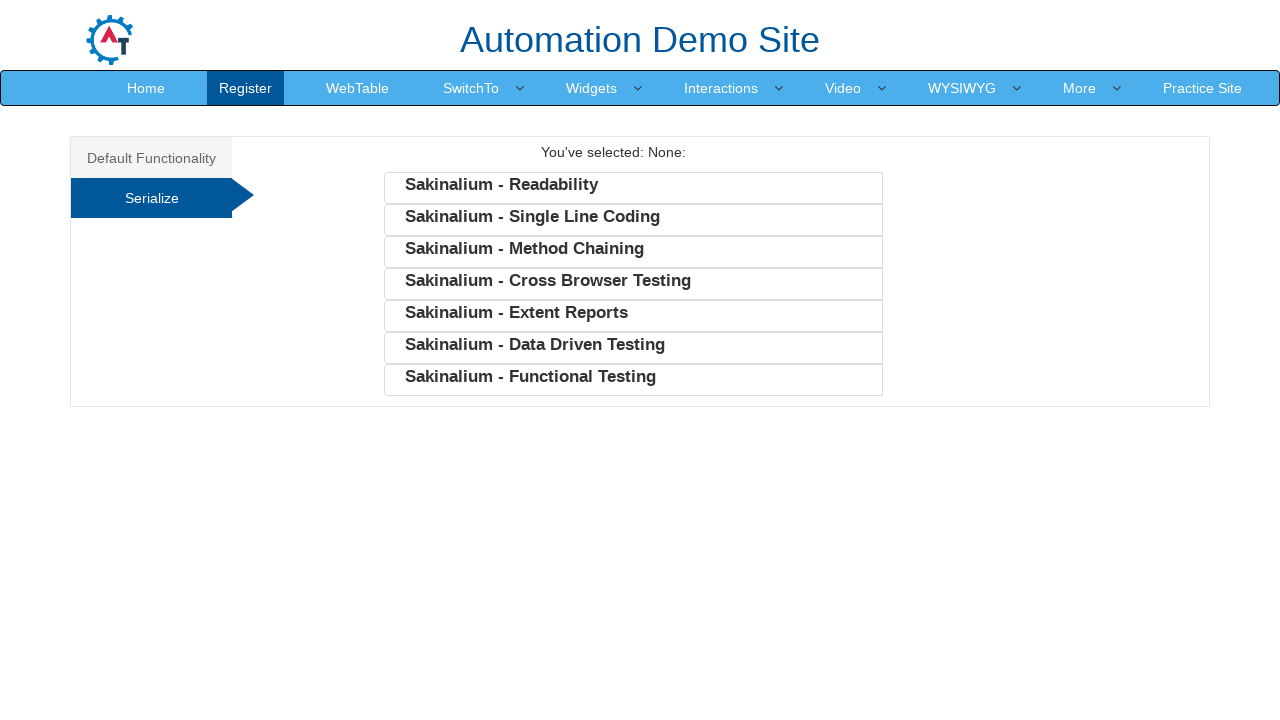

Ctrl+Clicked the 1st list item at (633, 188) on ul.SerializeFunc li >> nth=0
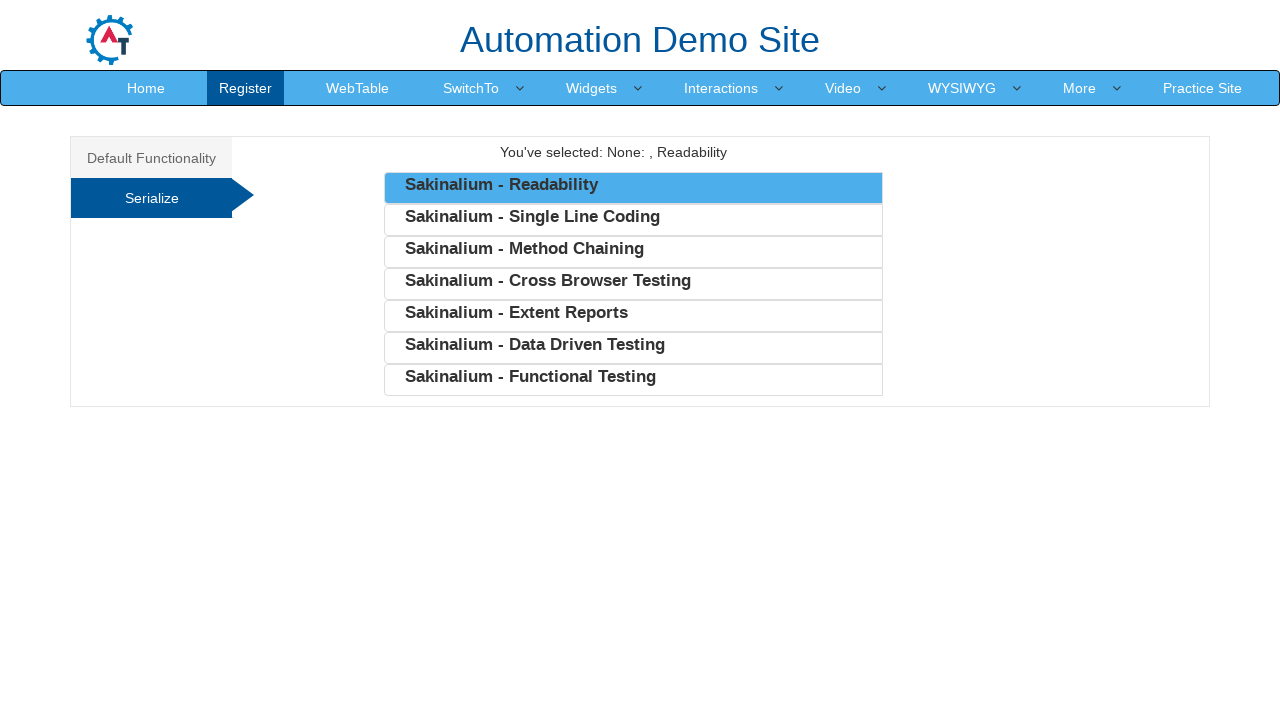

Ctrl+Clicked the 3rd list item at (633, 252) on ul.SerializeFunc li >> nth=2
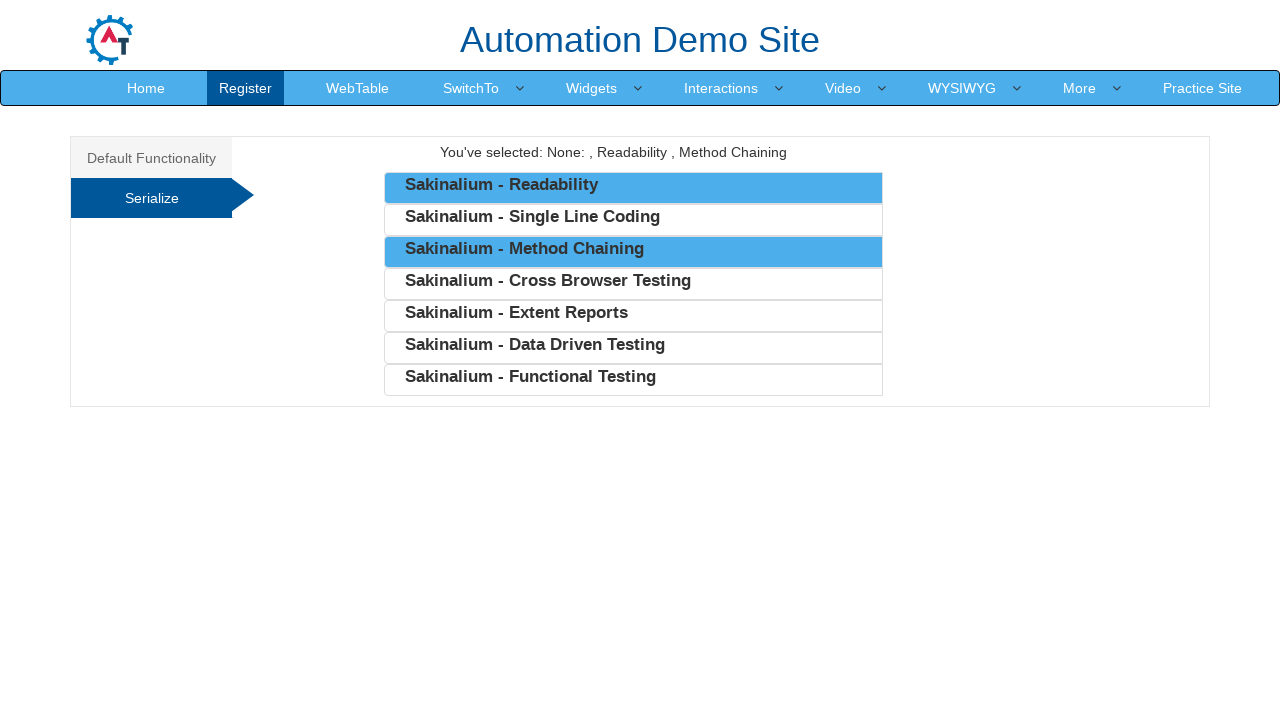

Ctrl+Clicked the 5th list item at (633, 316) on ul.SerializeFunc li >> nth=4
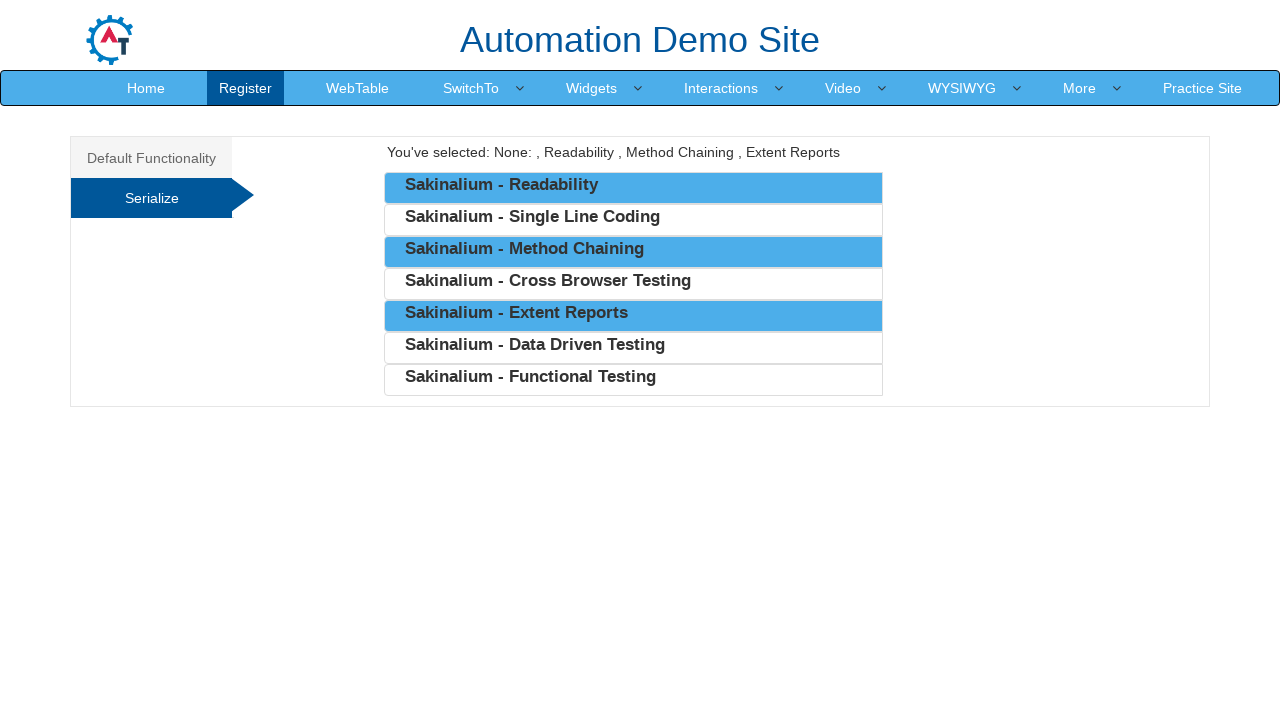

Ctrl+Clicked the 7th list item at (633, 380) on ul.SerializeFunc li >> nth=6
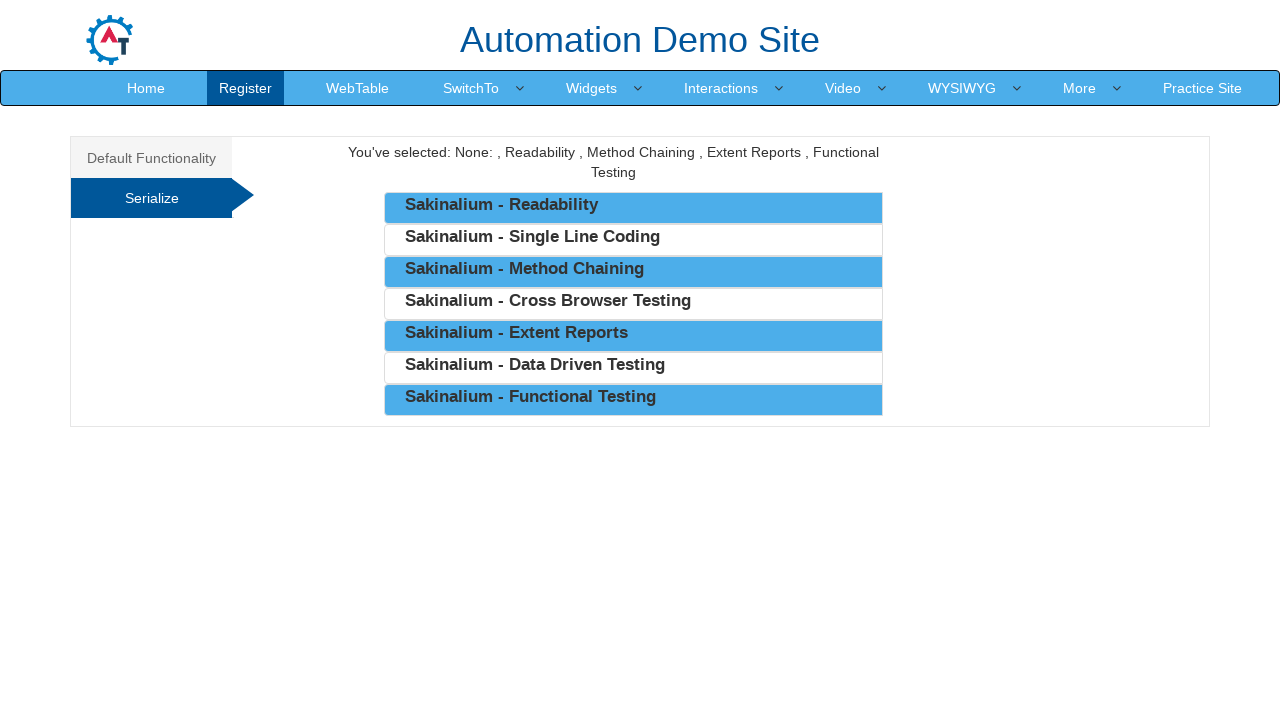

Released Control key to complete multi-select
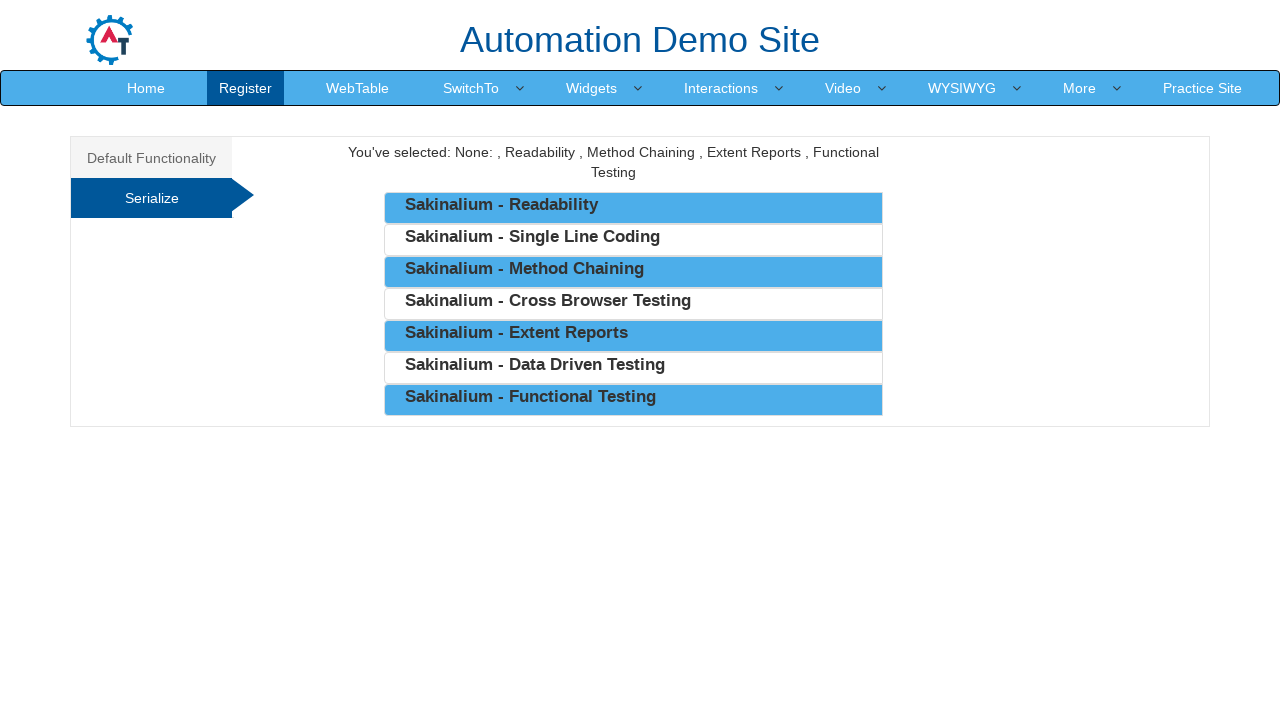

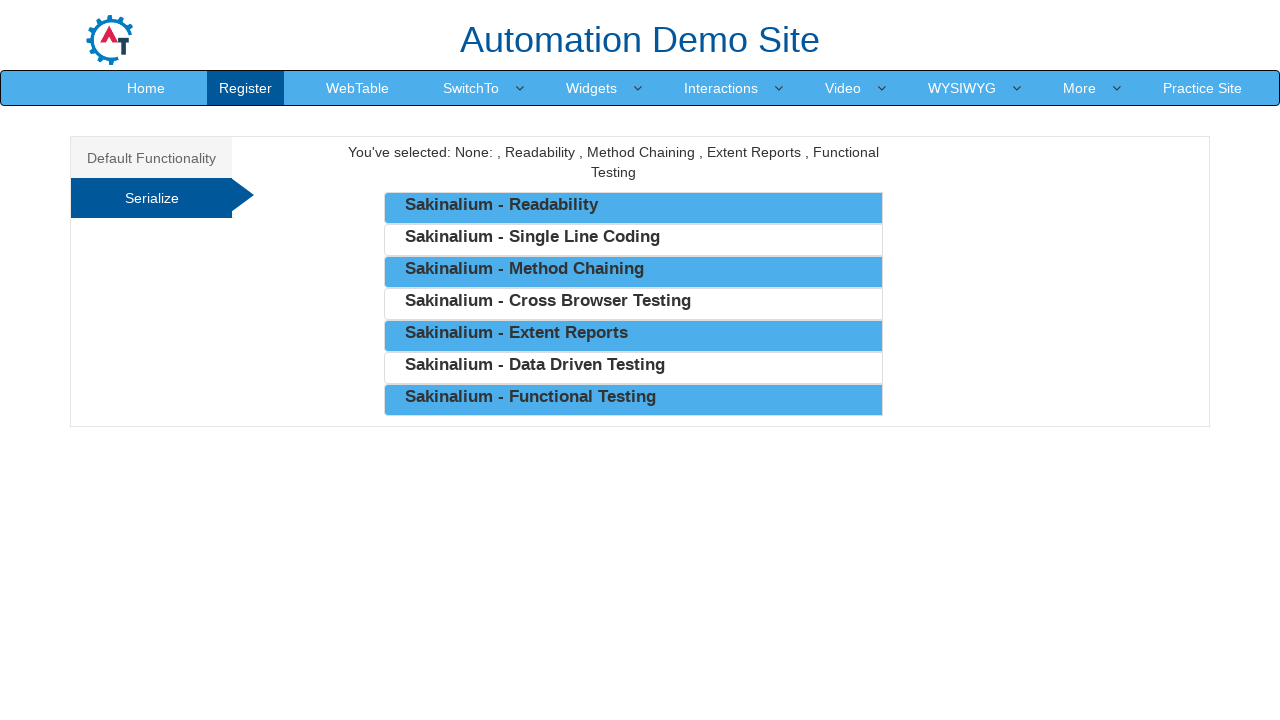